Opens the VWO application login page and verifies the page title is "Login - VWO"

Starting URL: https://app.vwo.com

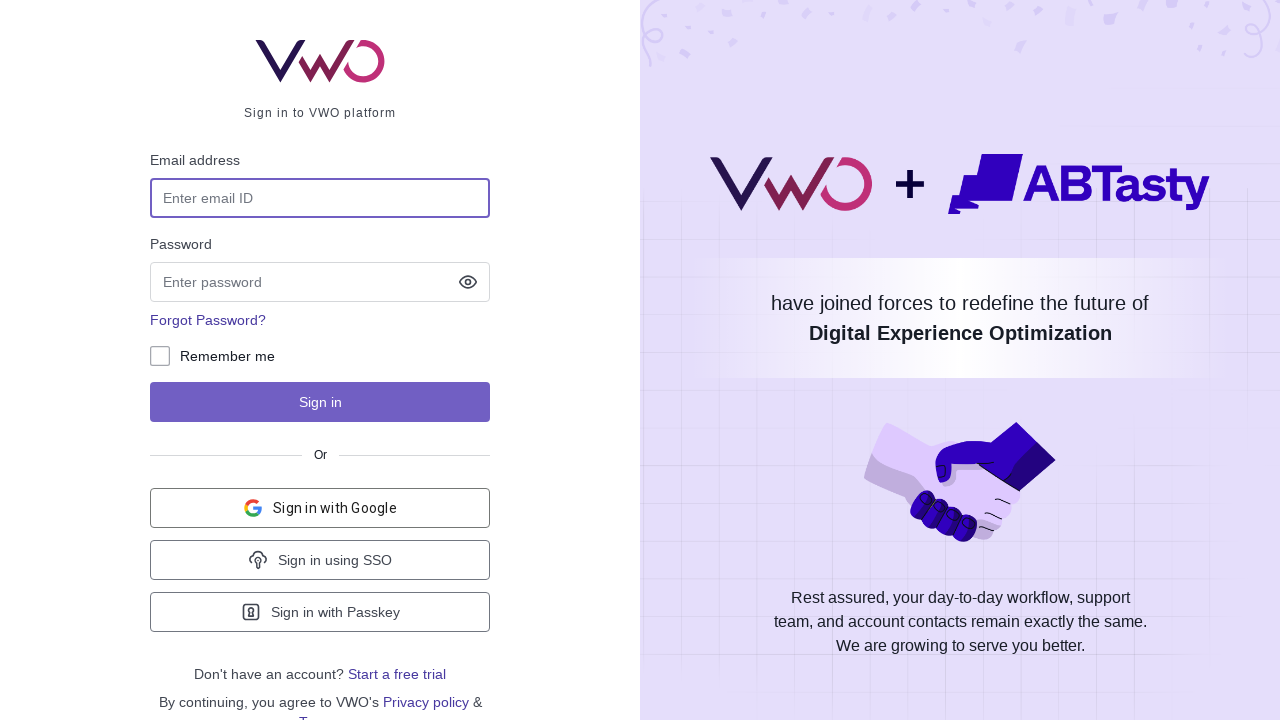

Set viewport size to 1920x1080
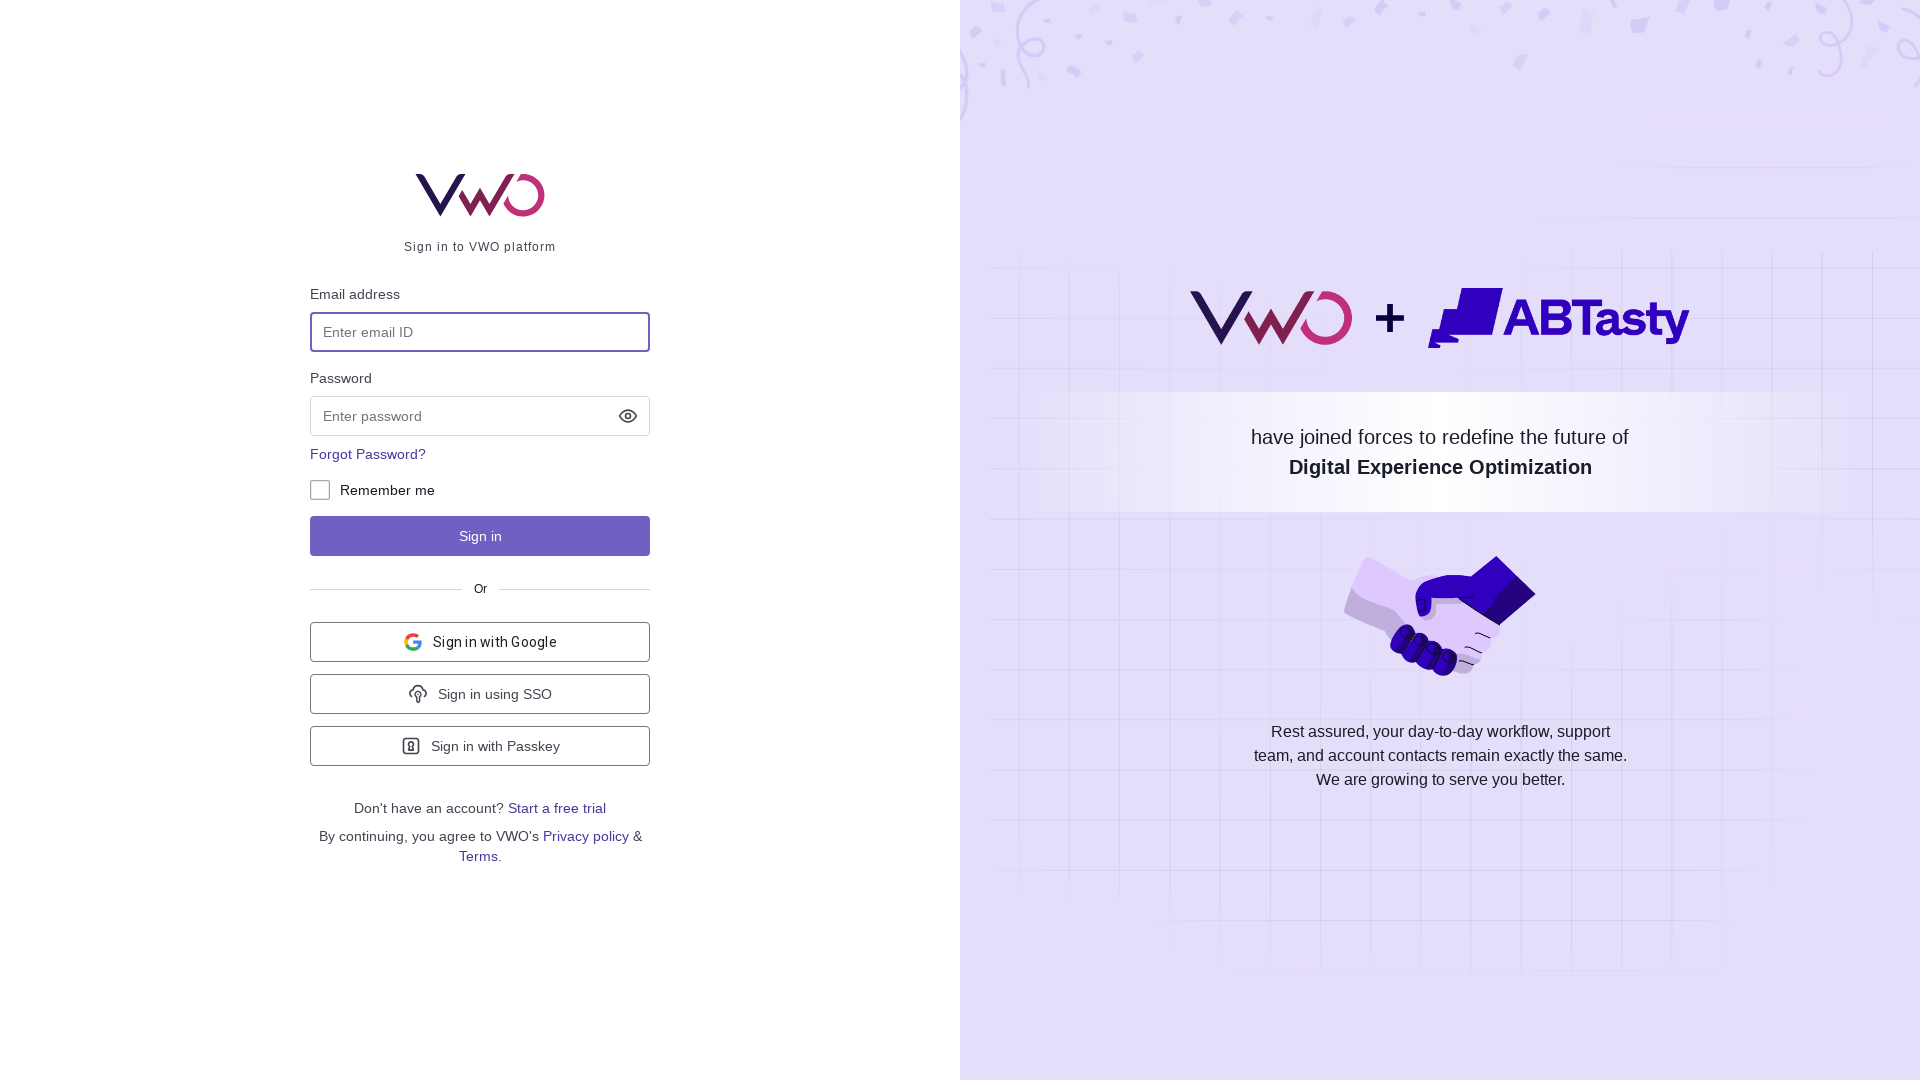

Verified page title is 'Login - VWO'
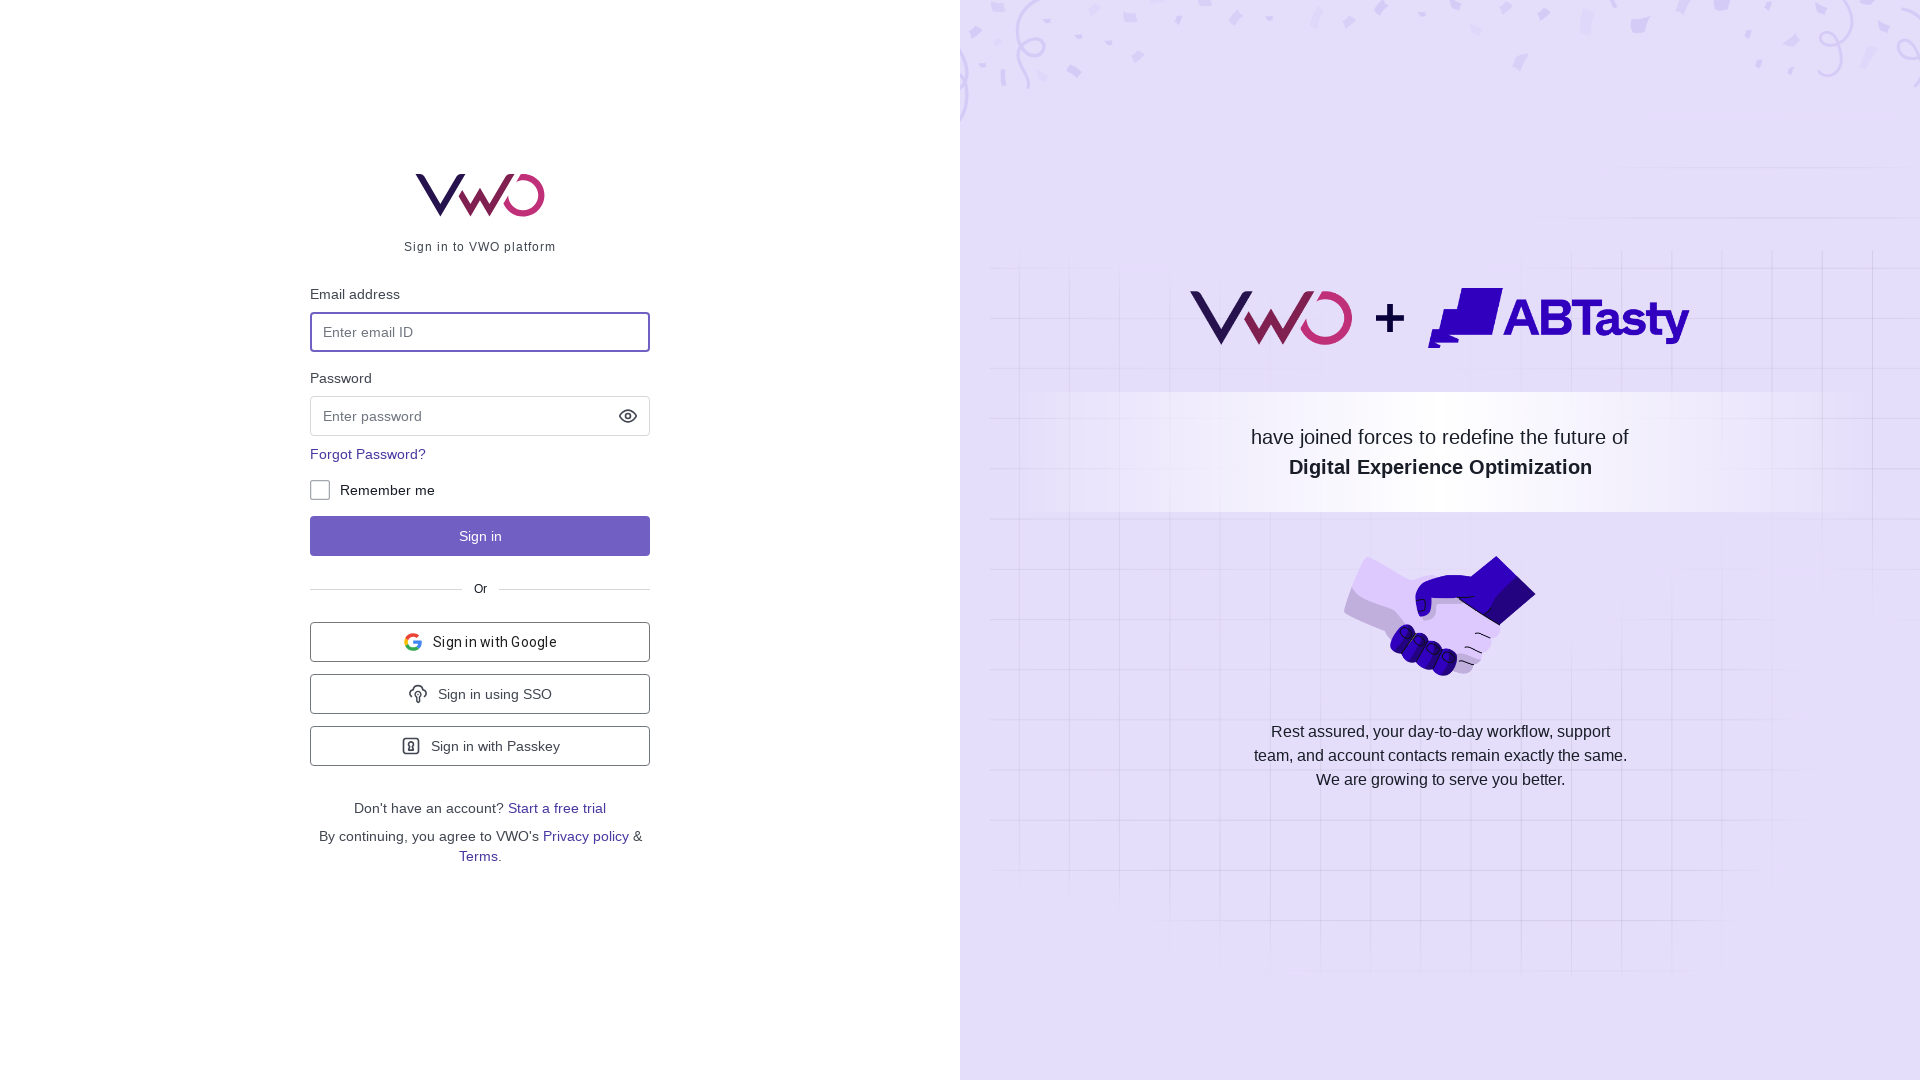

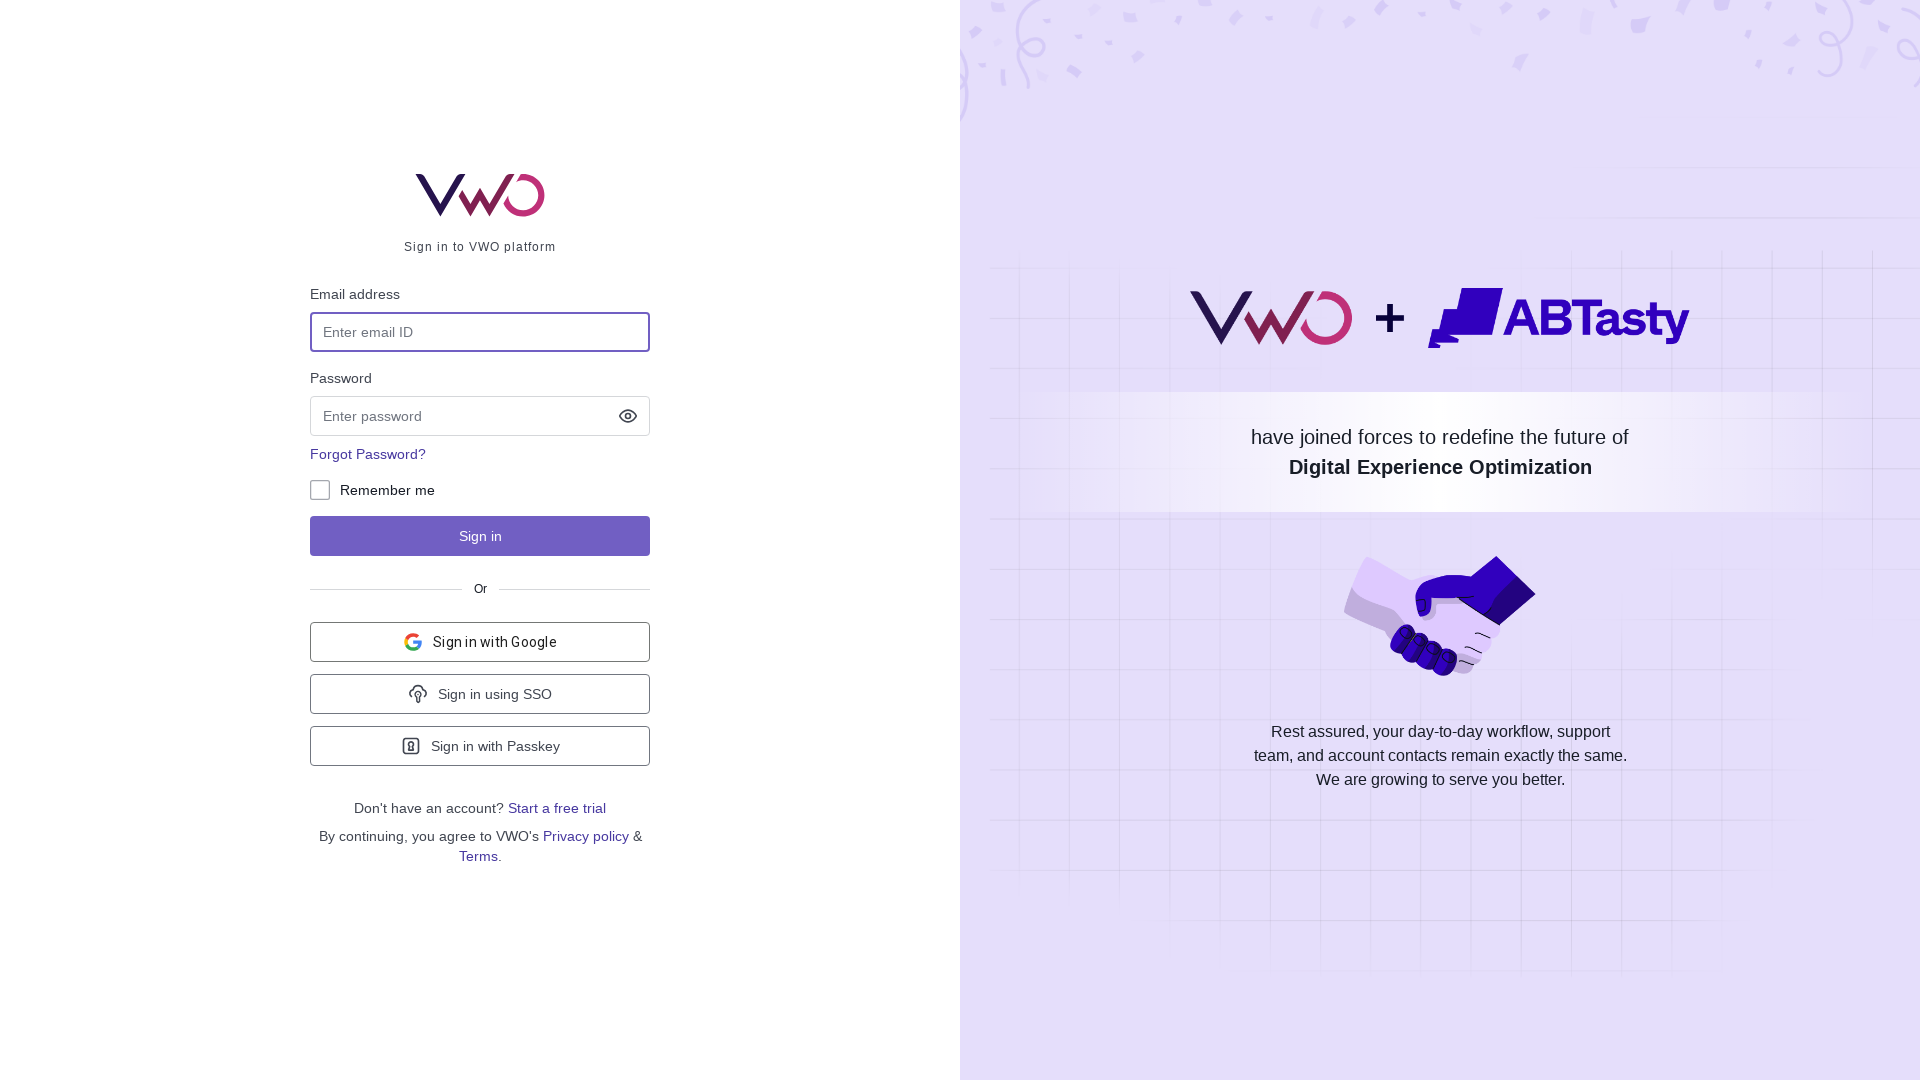